Tests interacting with a custom single-select component on Mobiscroll demo page.

Starting URL: https://demo.mobiscroll.com/javascript/select/single-select

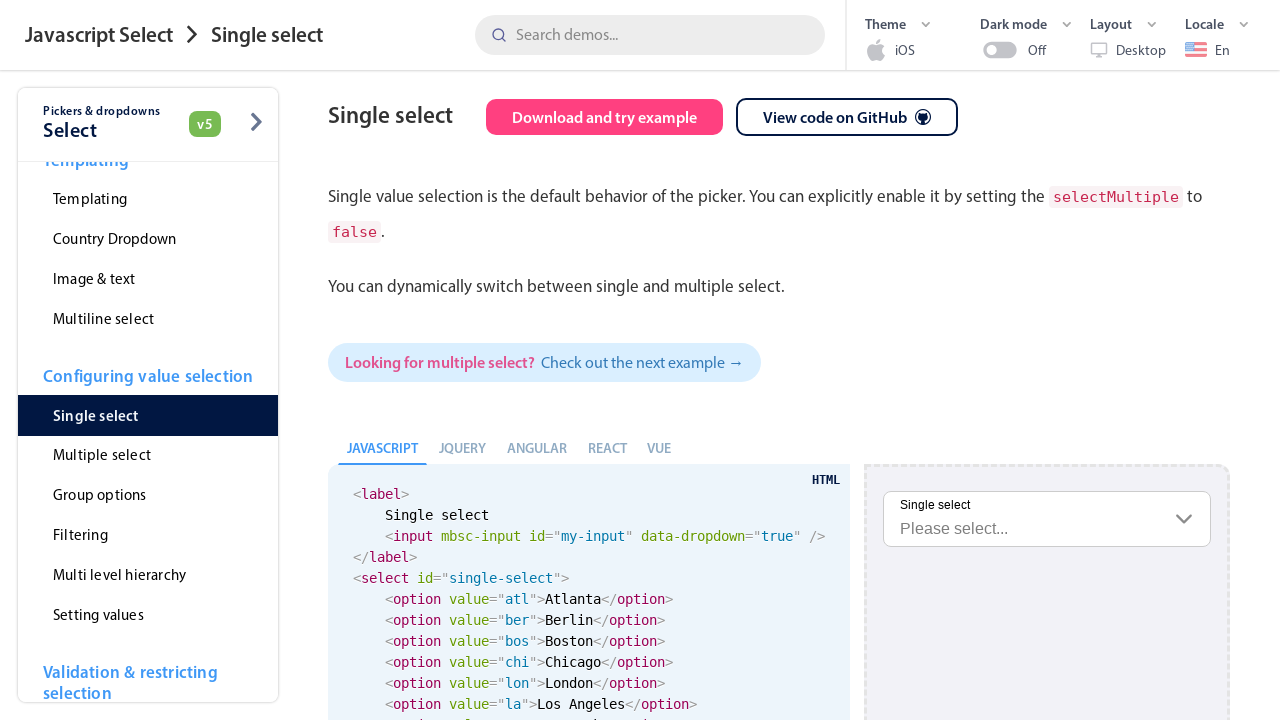

Waited for single-select input to be visible
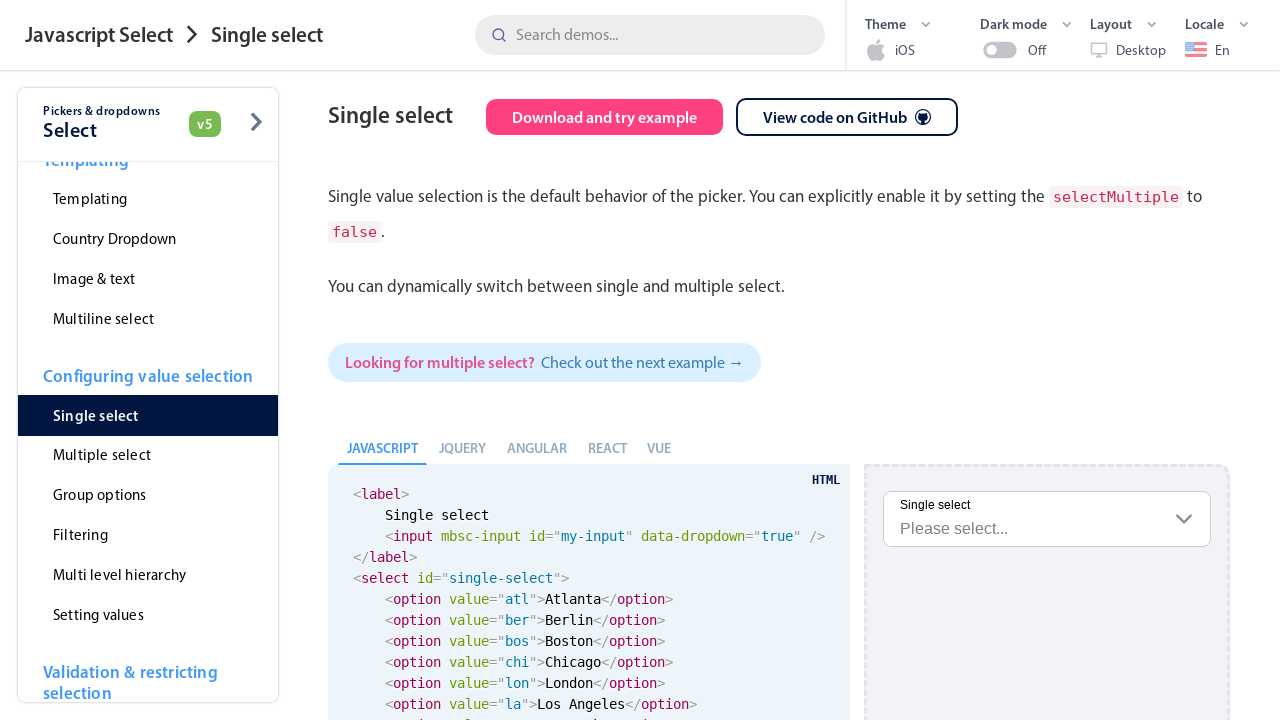

Clicked on the single-select input to open dropdown at (1047, 519) on #single-select-input
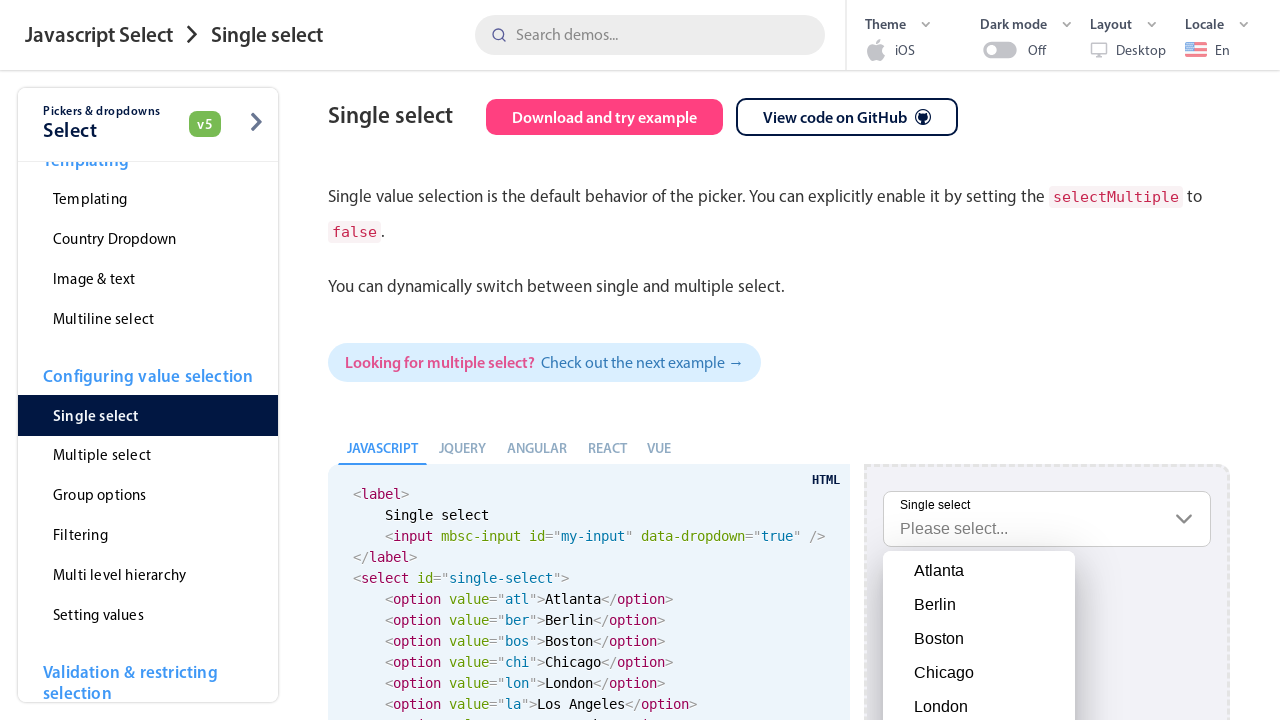

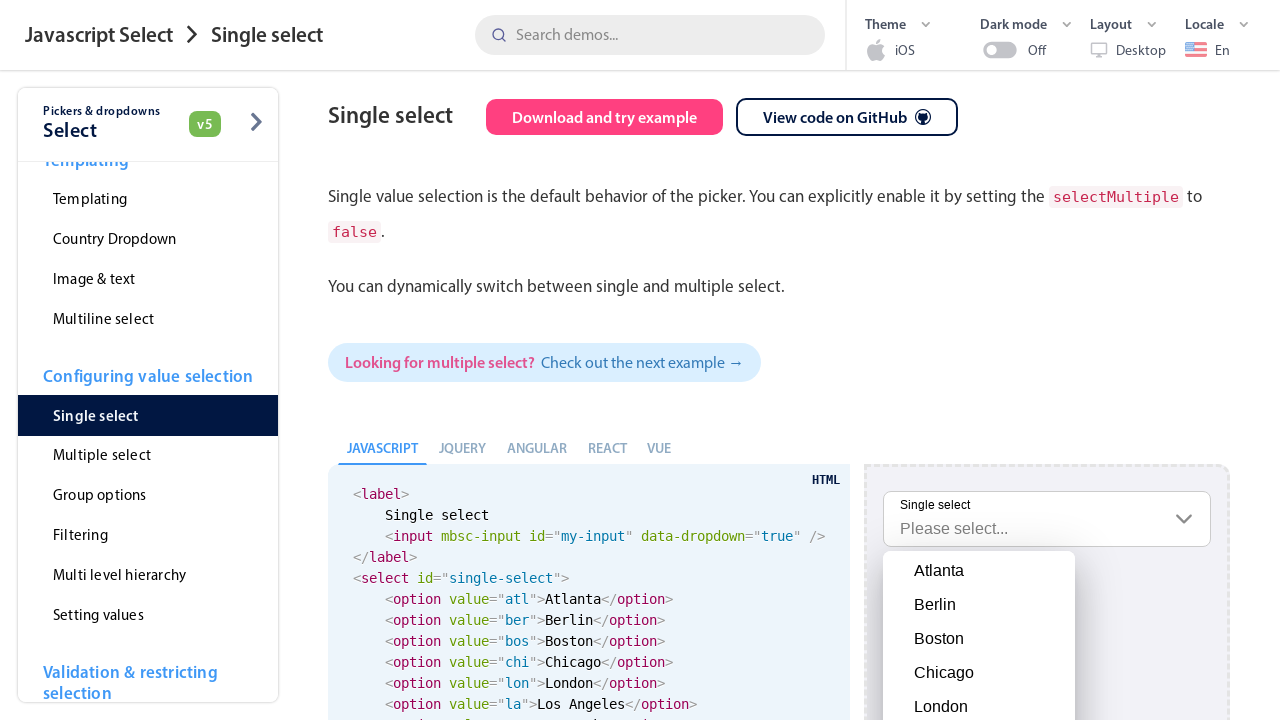